Tests saving an edit by pressing Tab while on the Completed filter.

Starting URL: https://todomvc4tasj.herokuapp.com/

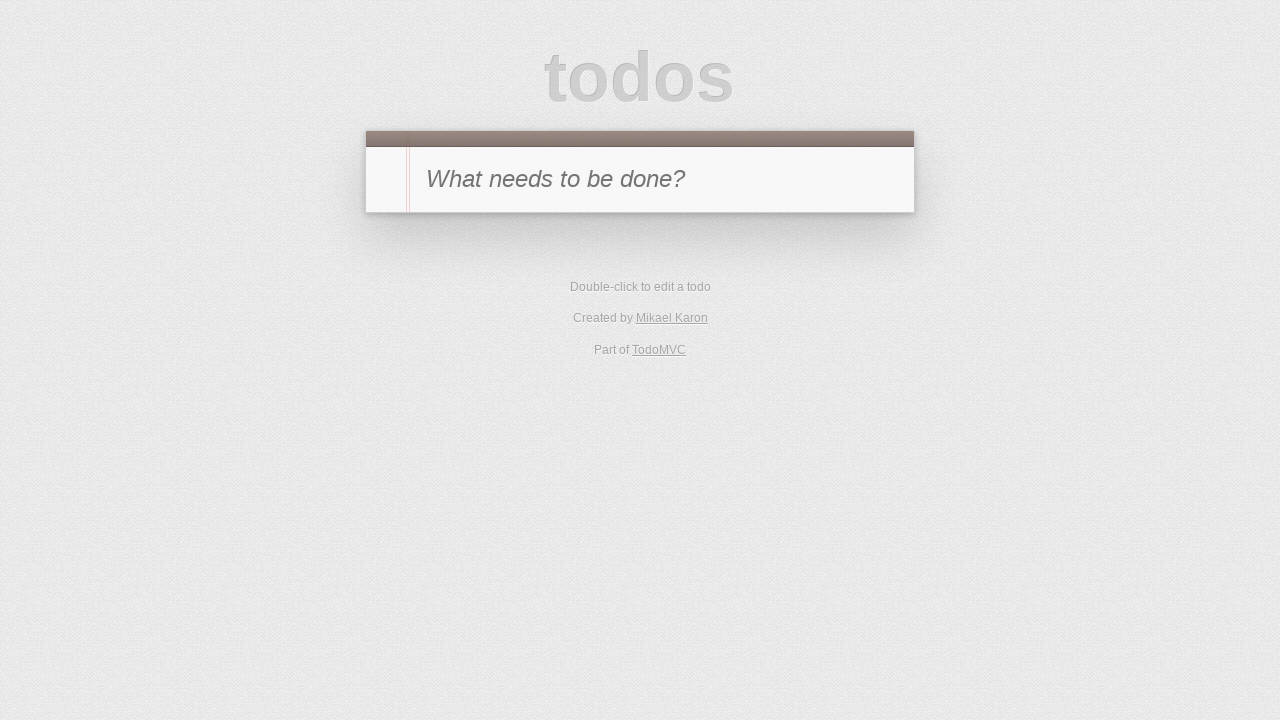

Injected completed task into localStorage
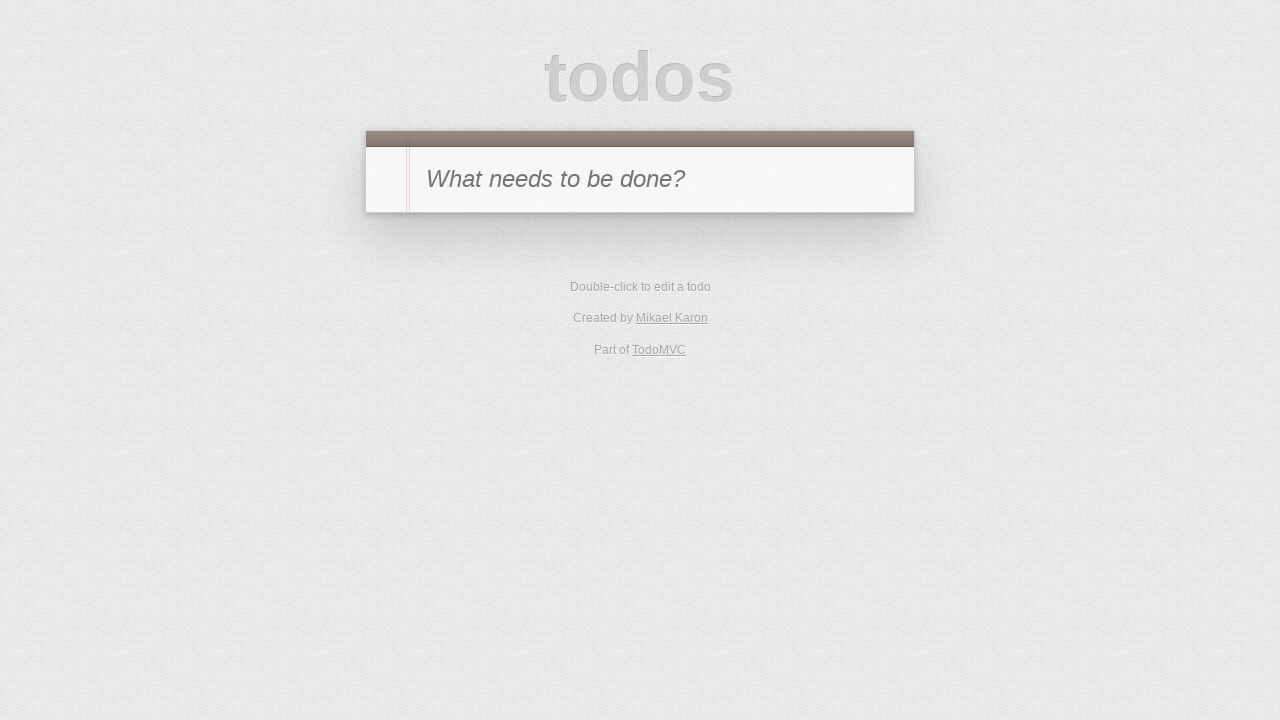

Reloaded page to load injected task
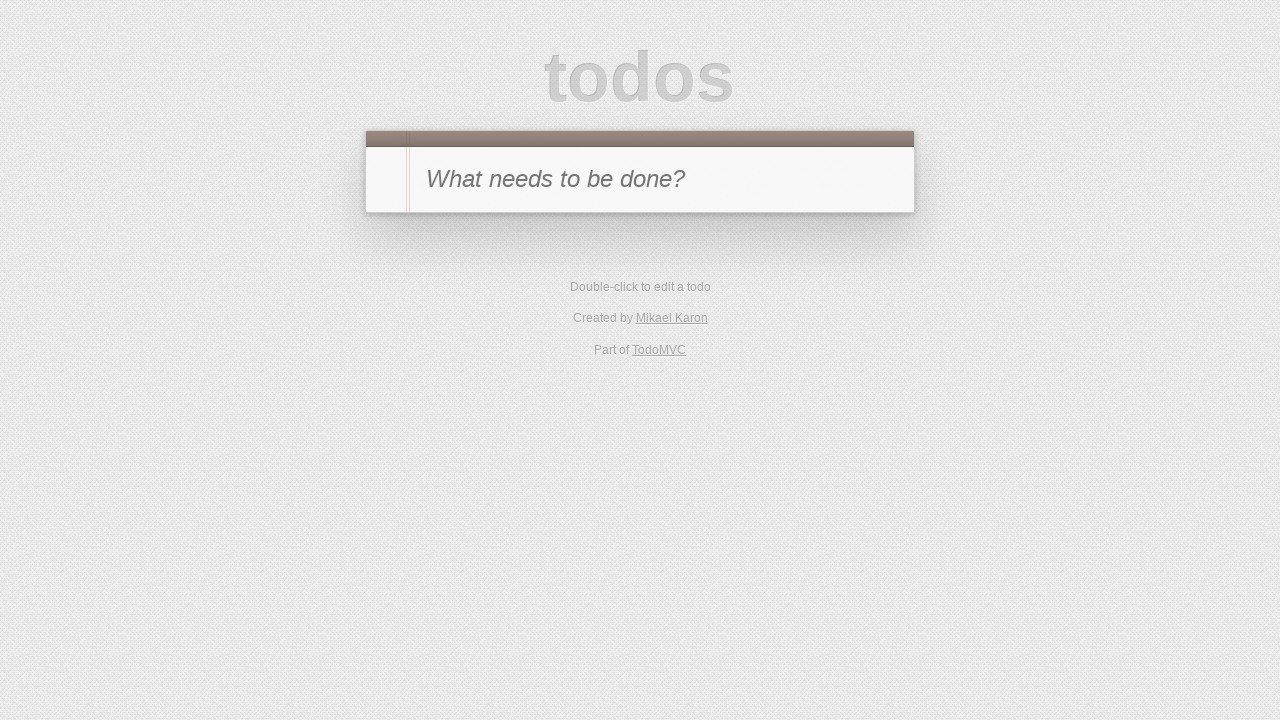

Clicked Completed filter at (676, 291) on text=Completed
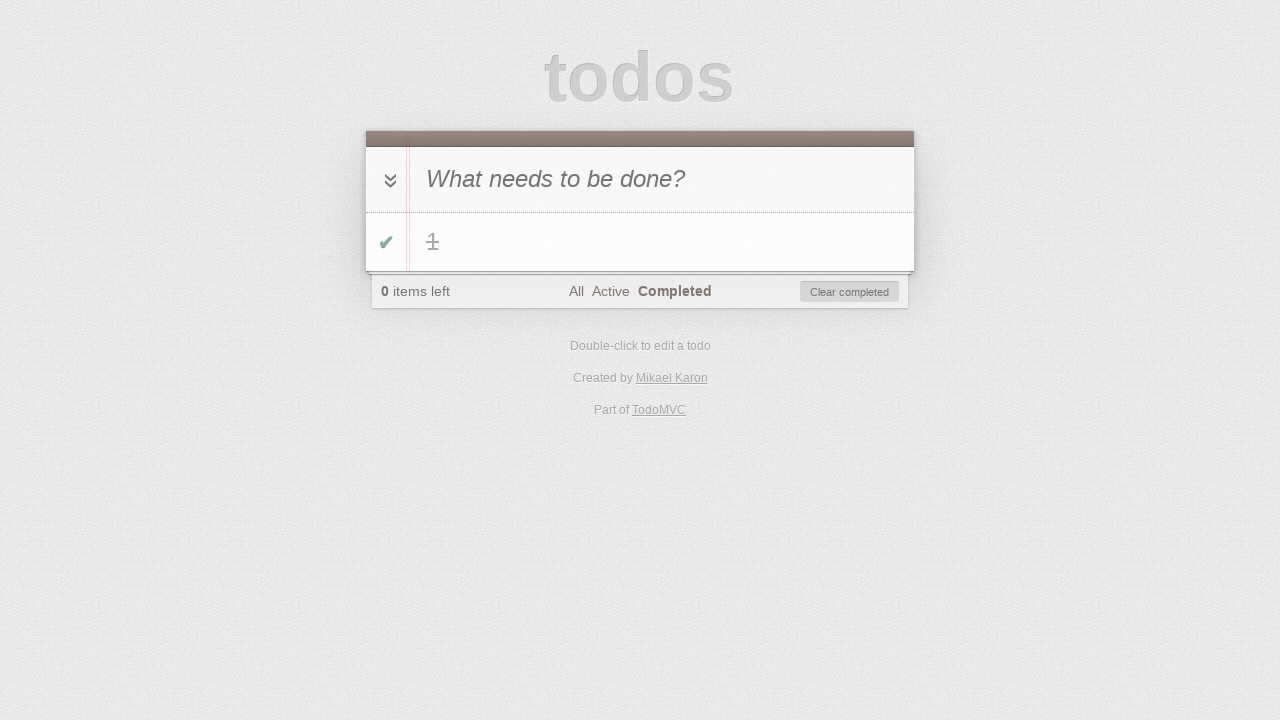

Double-clicked todo item to enter edit mode at (640, 242) on #todo-list li:has-text('1')
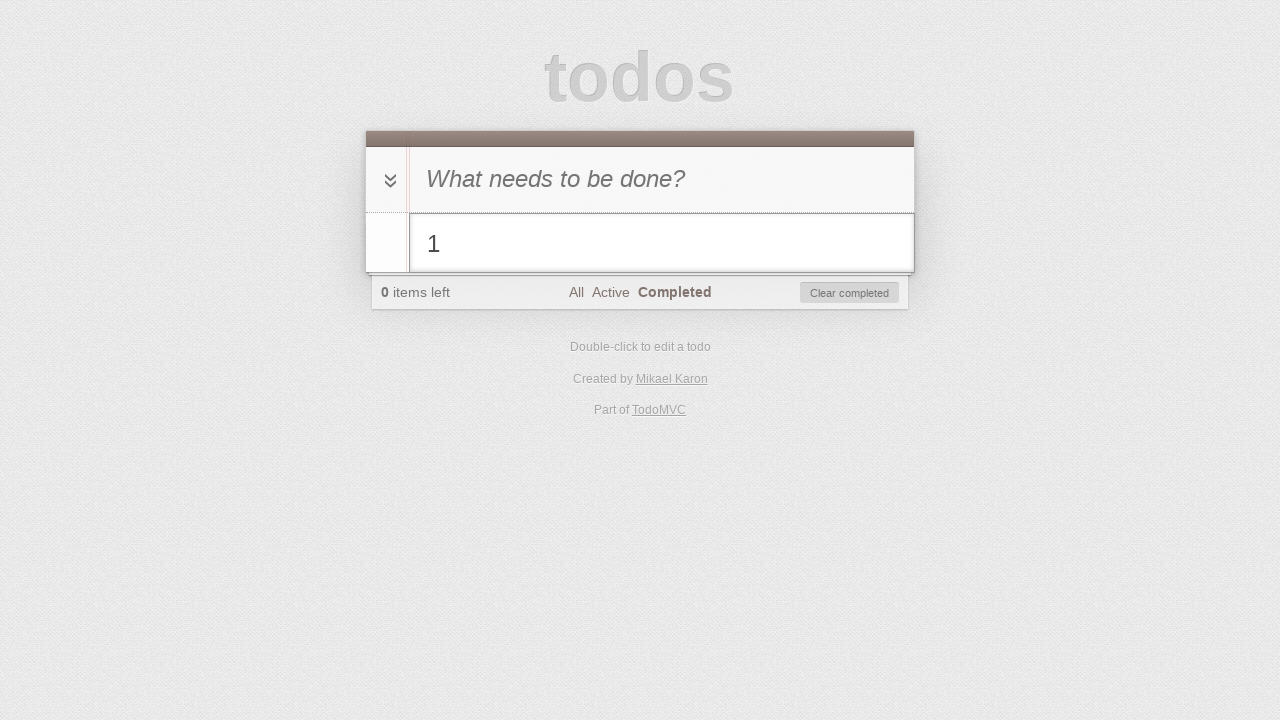

Filled edit field with '1 edited' on #todo-list li.editing .edit
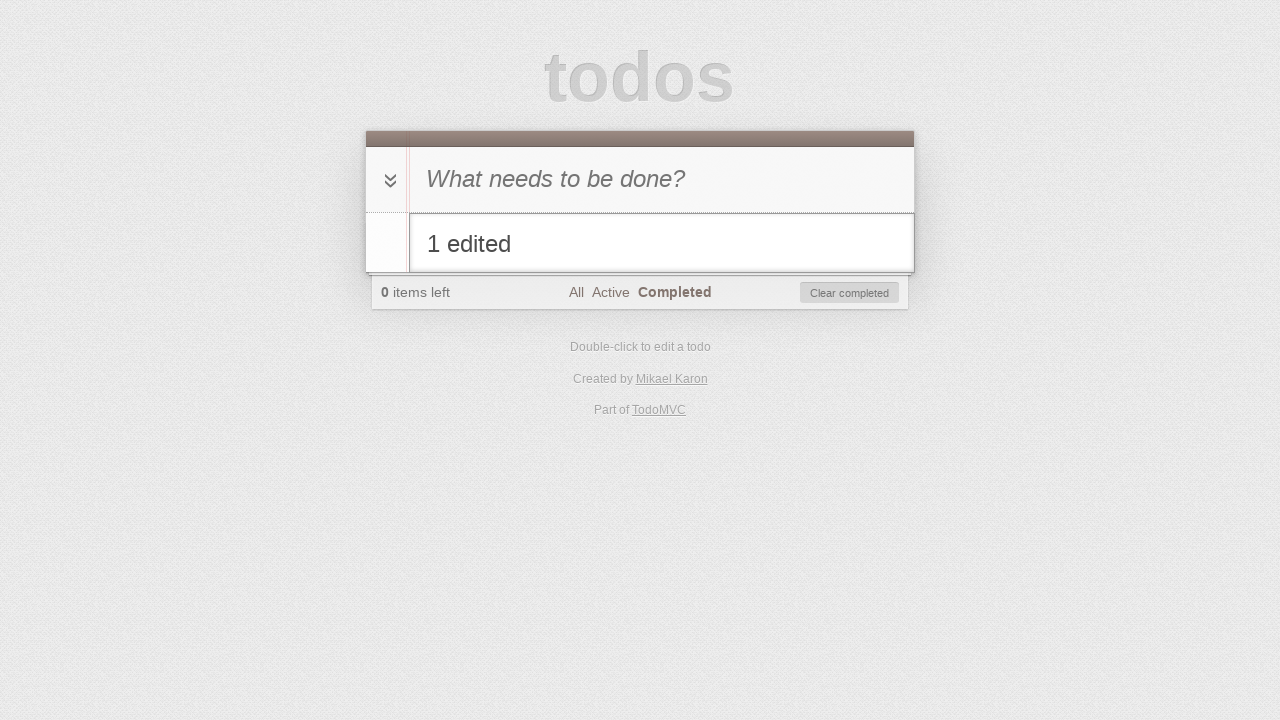

Pressed Tab to save the edited todo item on #todo-list li.editing .edit
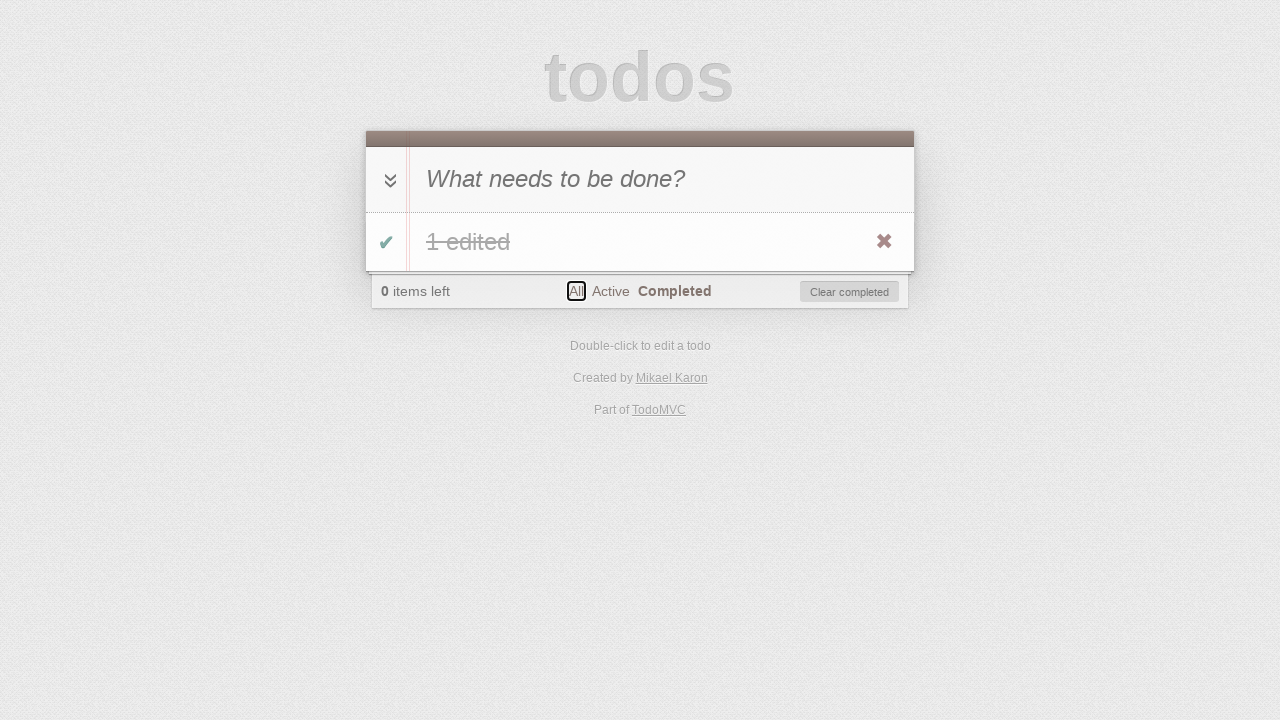

Verified edited todo item text '1 edited' is displayed
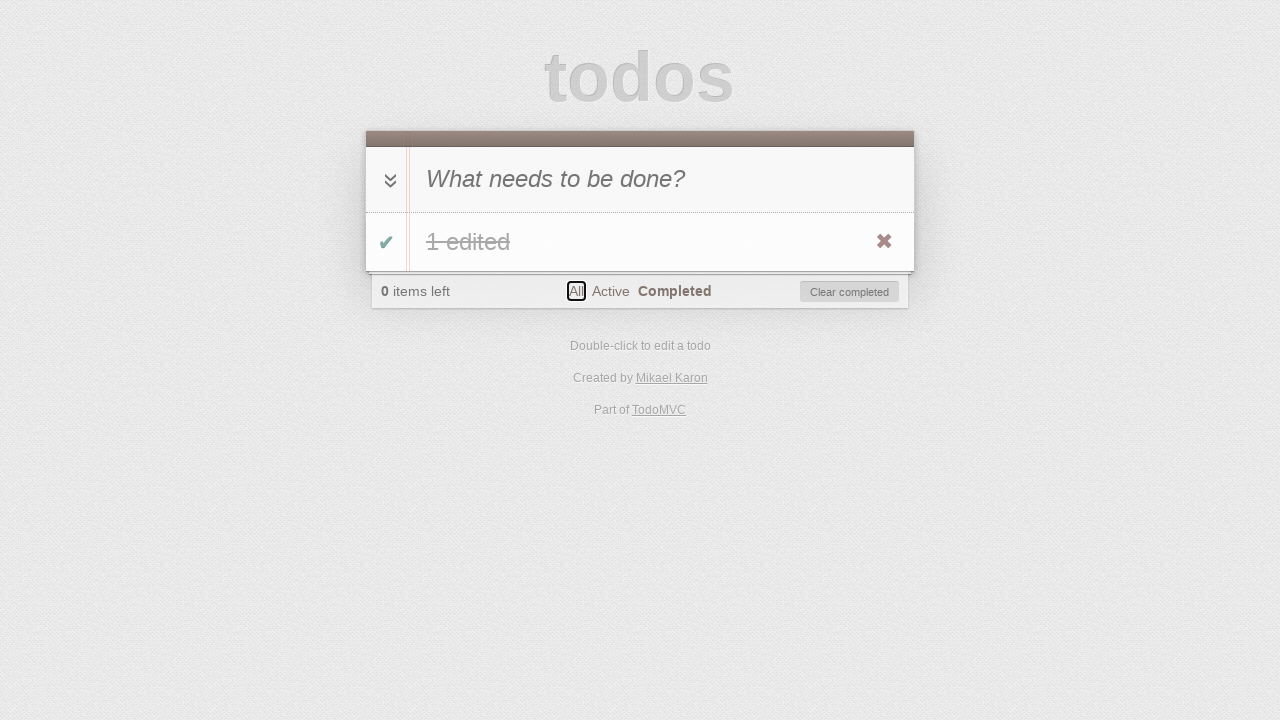

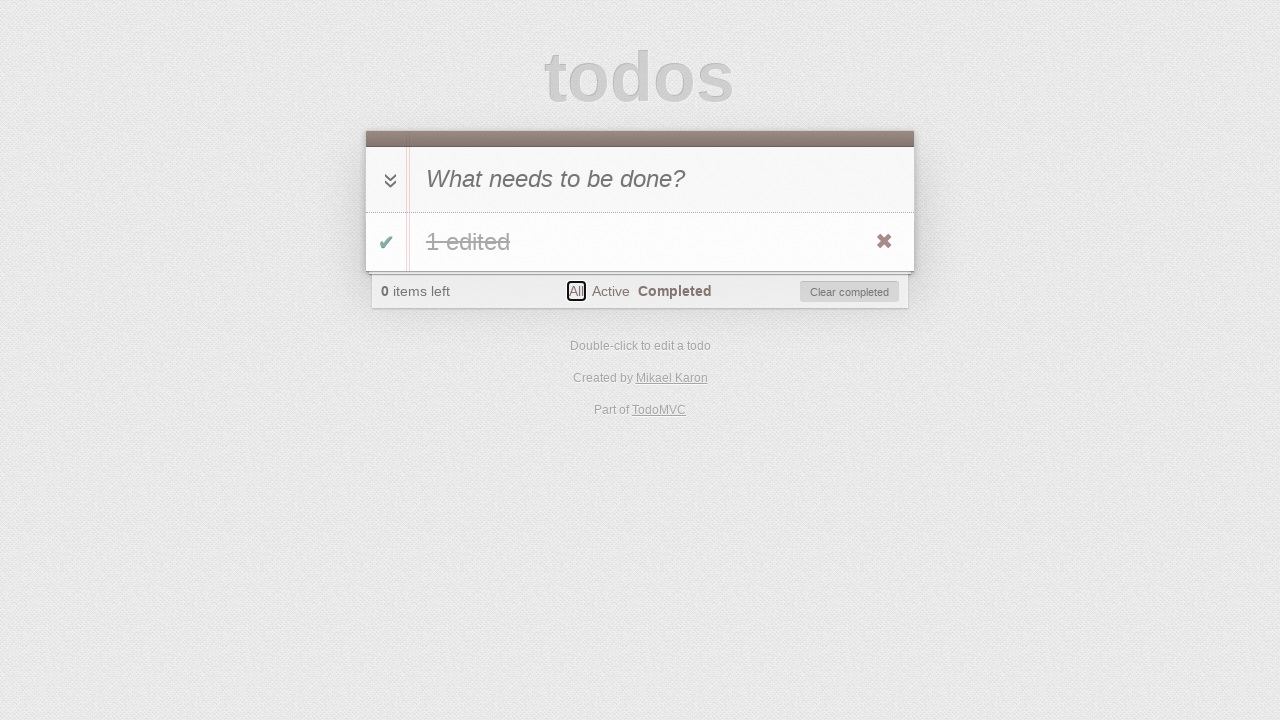